Tests JavaScript confirm box functionality on W3Schools by switching to an iframe, clicking a button to trigger a confirm dialog, accepting the alert, and verifying the resulting text.

Starting URL: https://www.w3schools.com/js/tryit.asp?filename=tryjs_confirm

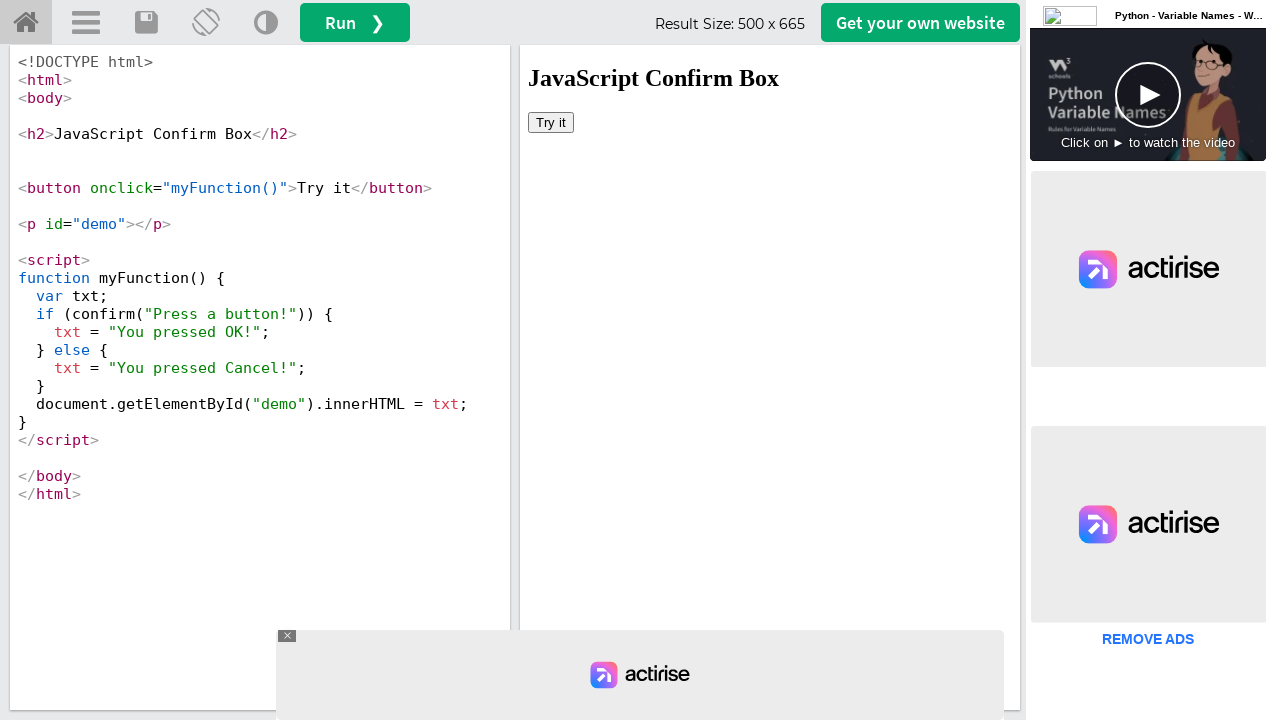

Located iframe with ID 'iframeResult' containing the demo
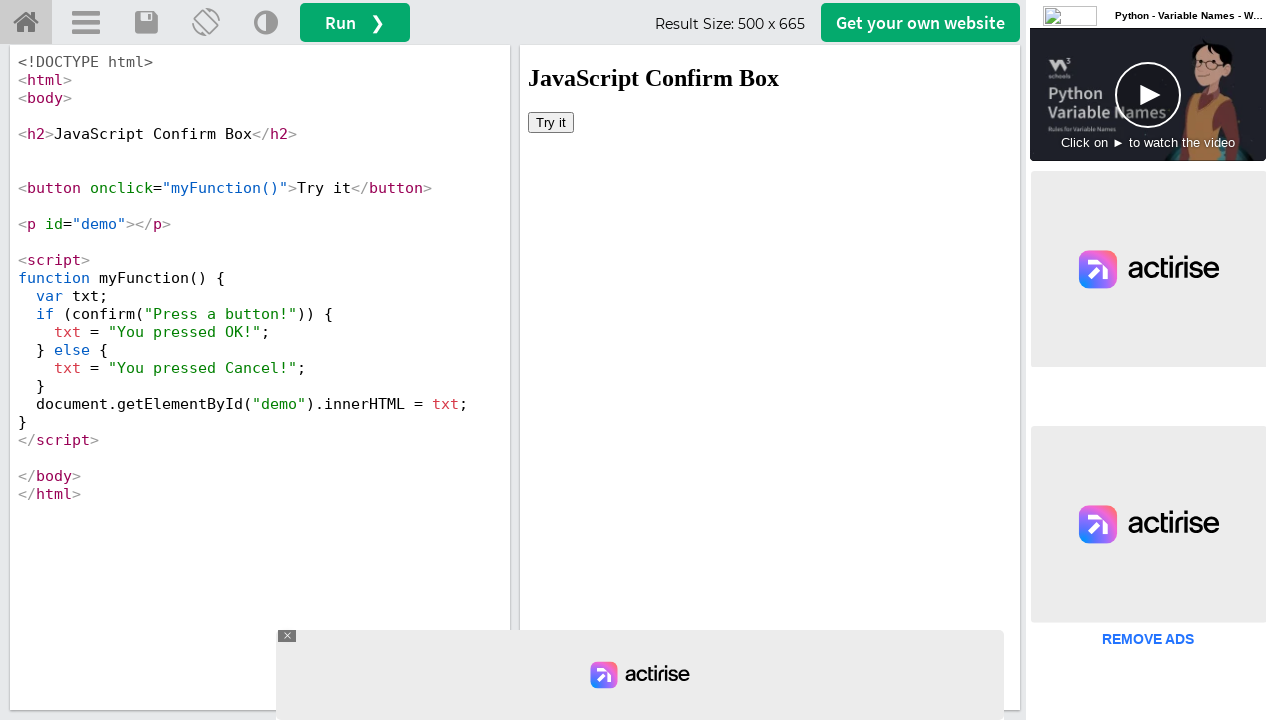

Clicked button to trigger confirm dialog at (551, 122) on iframe#iframeResult >> internal:control=enter-frame >> xpath=//h2[text()='JavaSc
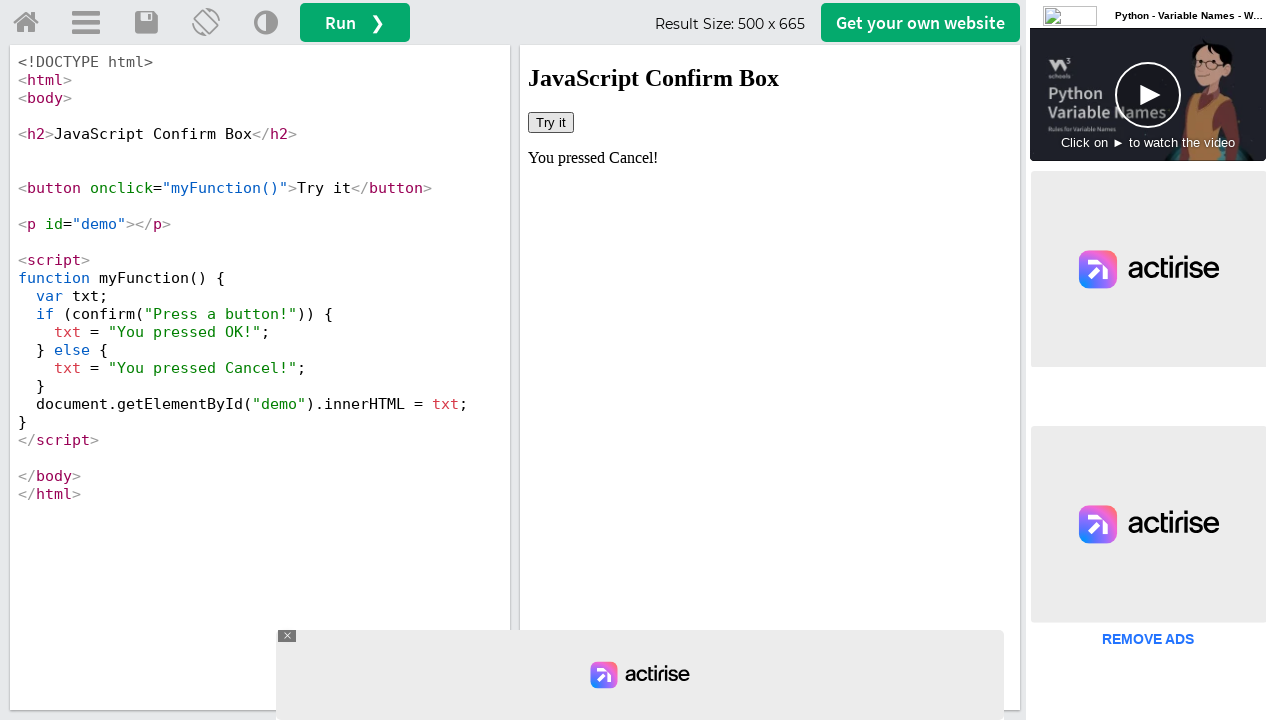

Set up dialog handler to accept confirm dialogs
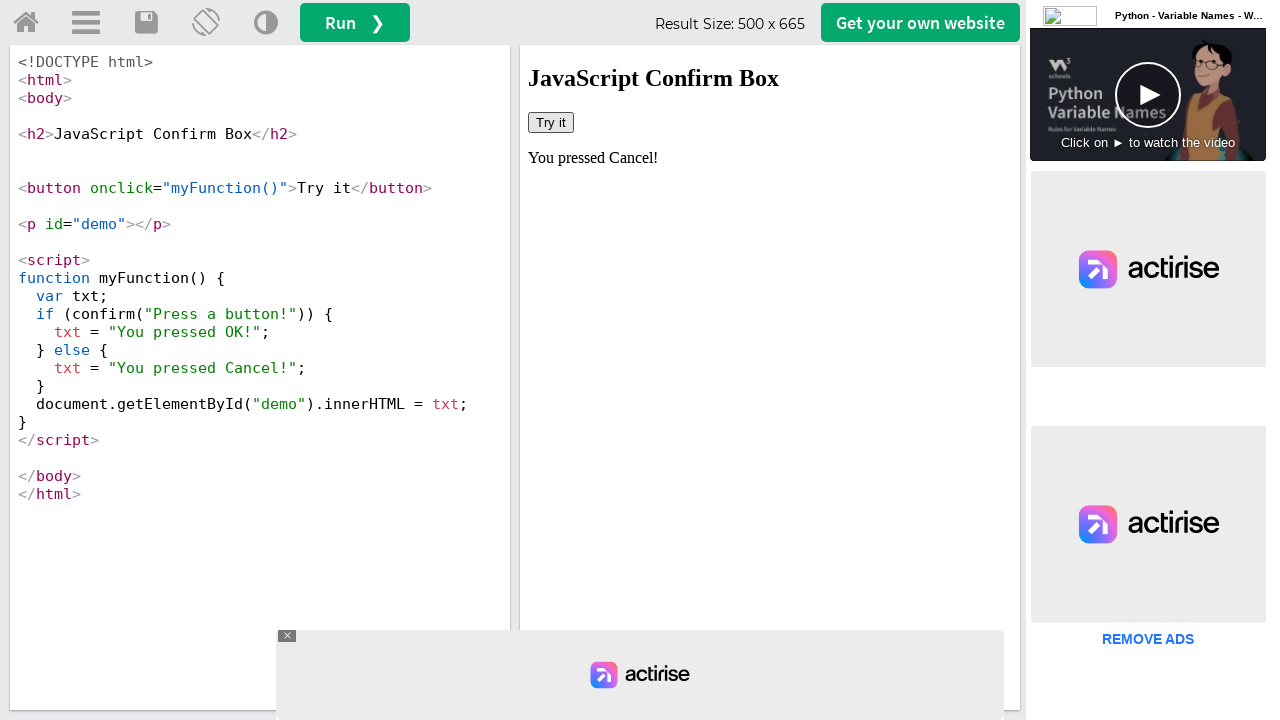

Clicked button again to trigger confirm dialog with handler active at (551, 122) on iframe#iframeResult >> internal:control=enter-frame >> xpath=//h2[text()='JavaSc
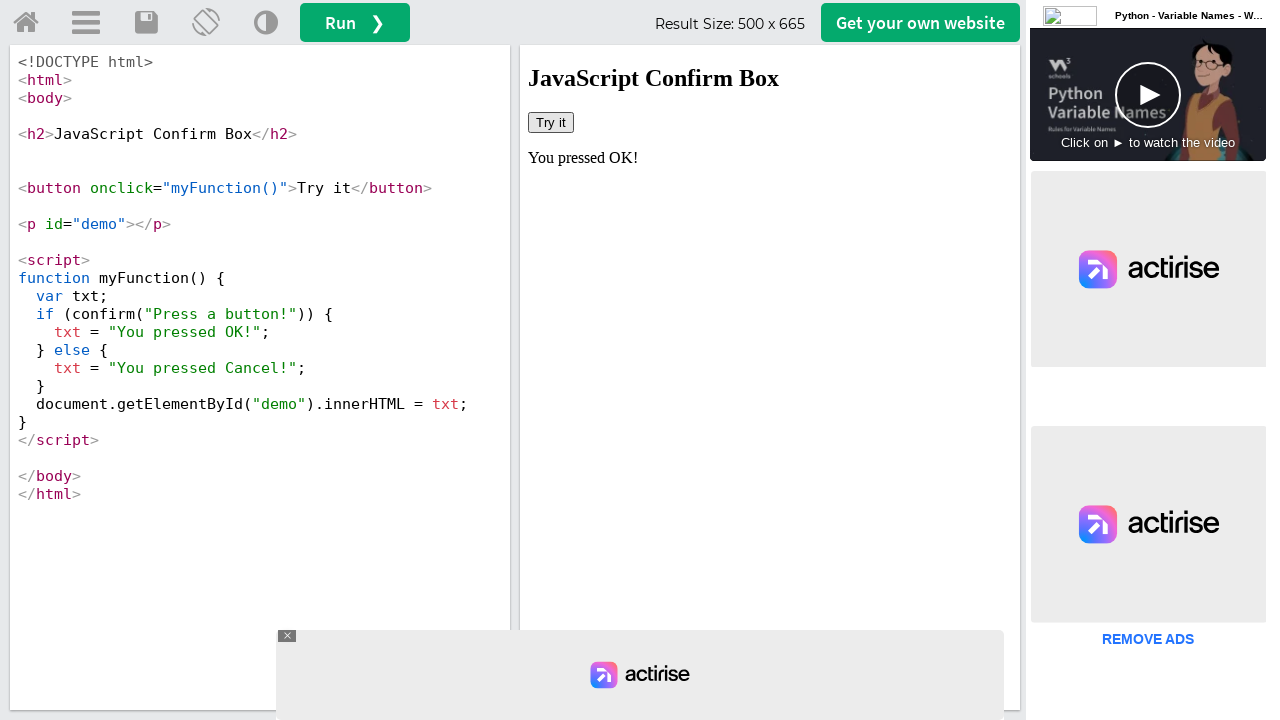

Result text in #demo element loaded and visible
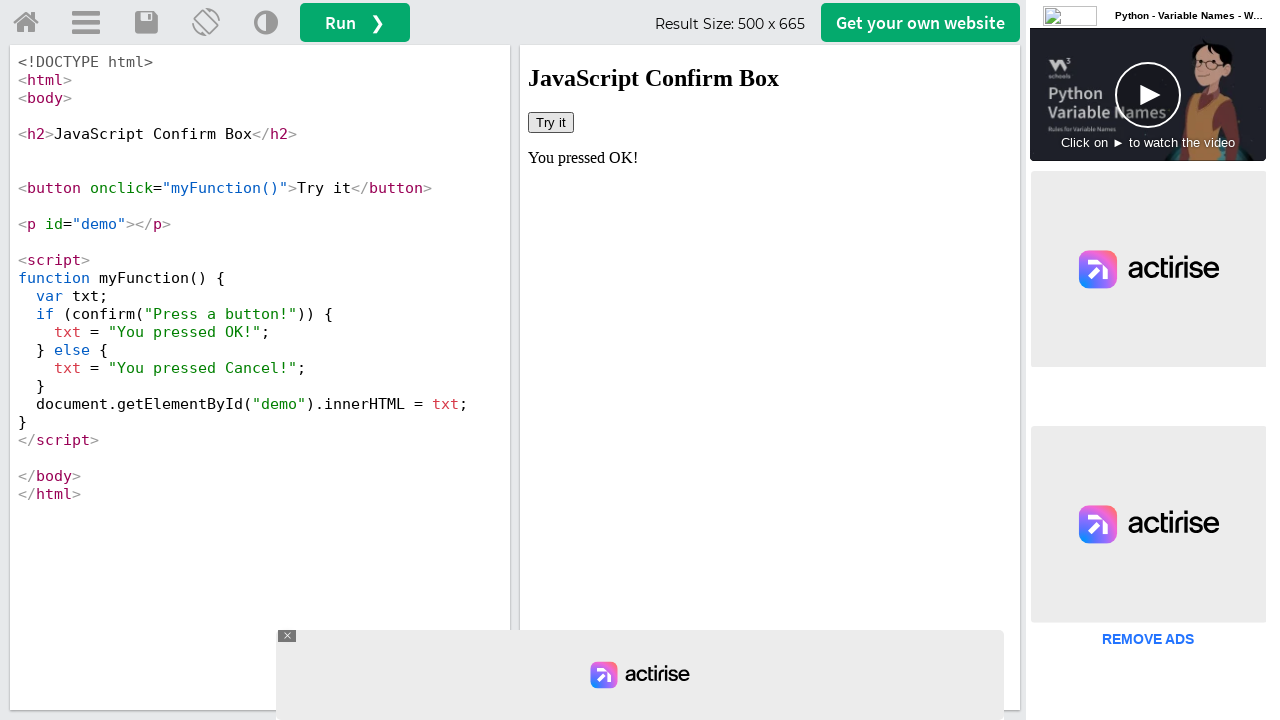

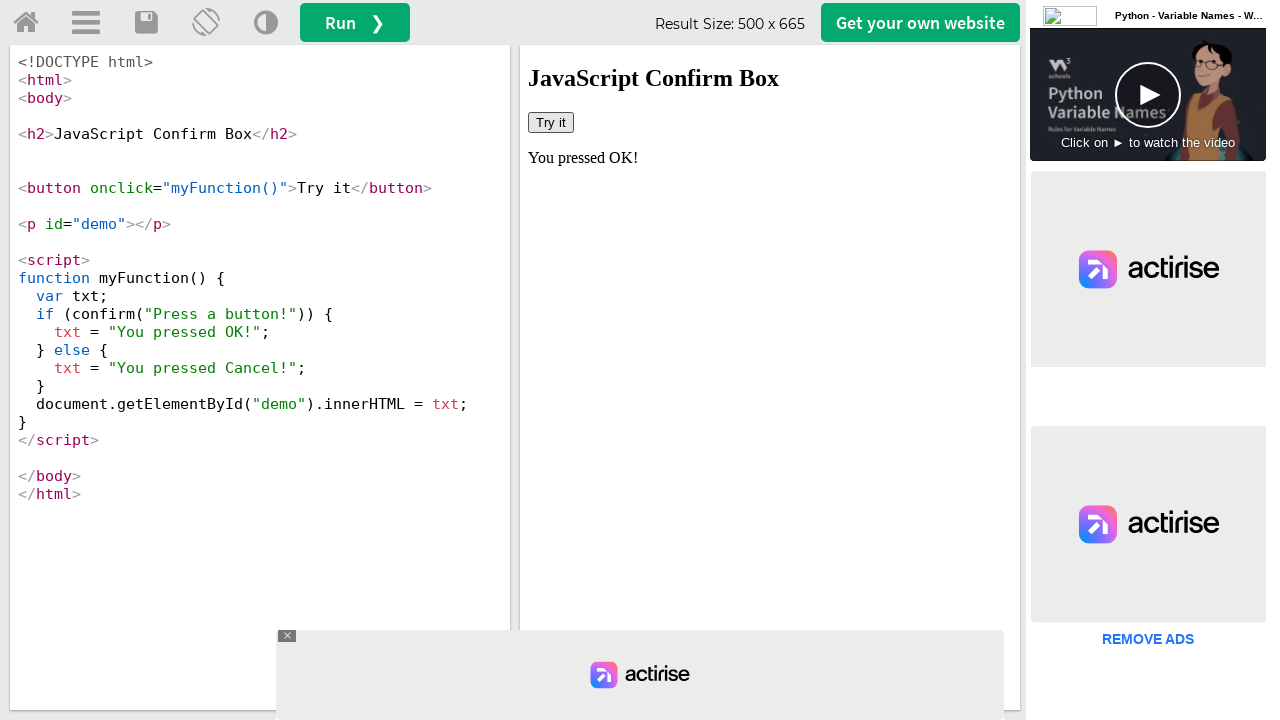